Tests that clicking the active filter button changes the URL to include the #active hash.

Starting URL: https://nlandegren.github.io/frontend-assignment-03/

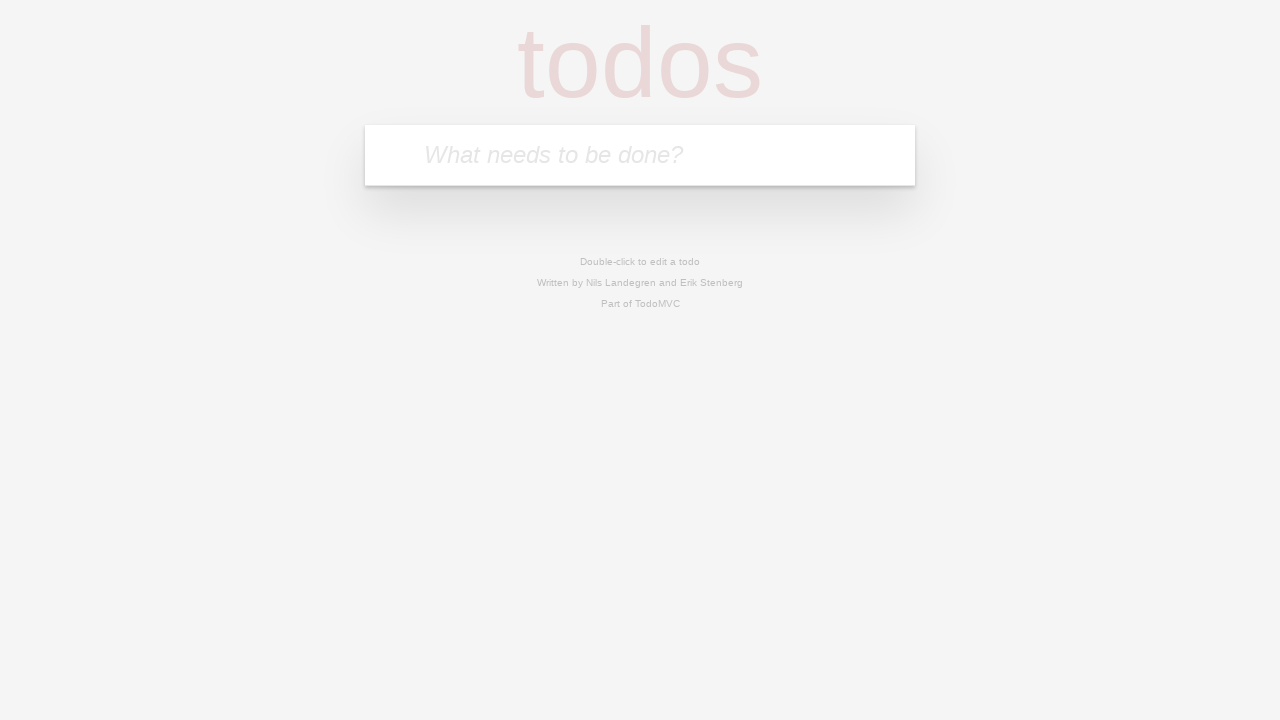

Filled new item input with 'Lorem Ipsum' on #new-item
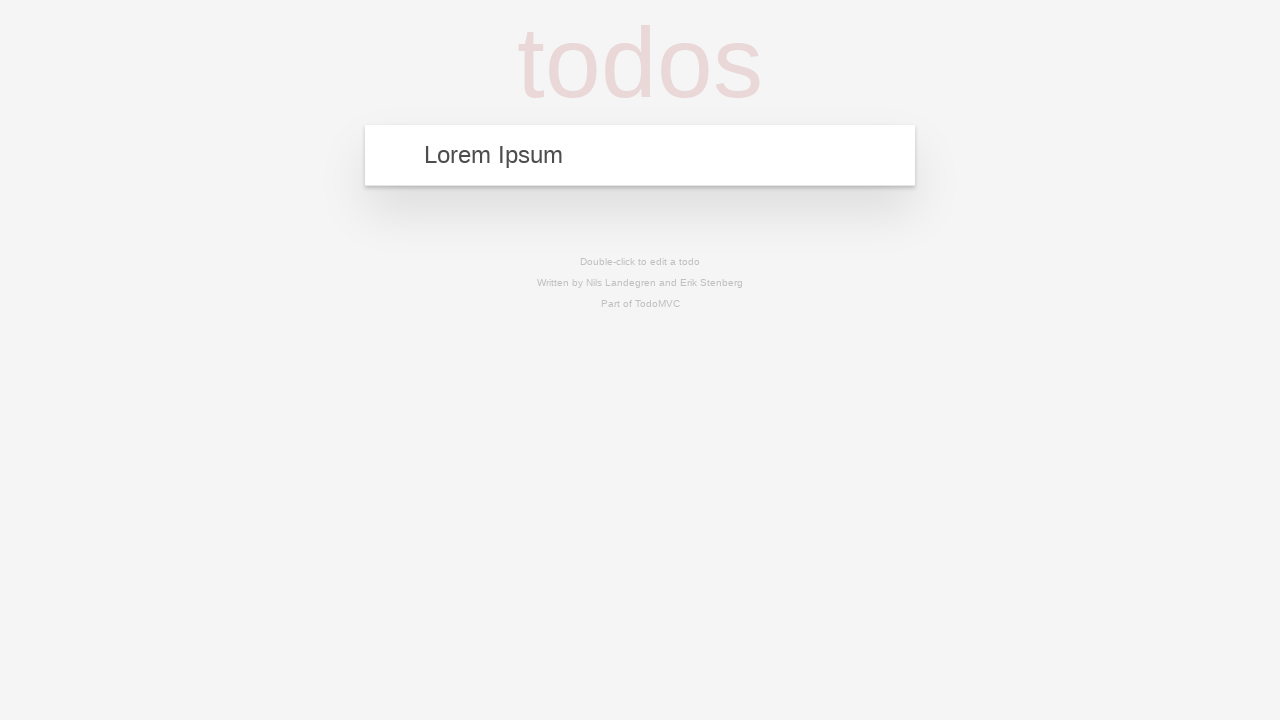

Pressed Enter to add the note on #new-item
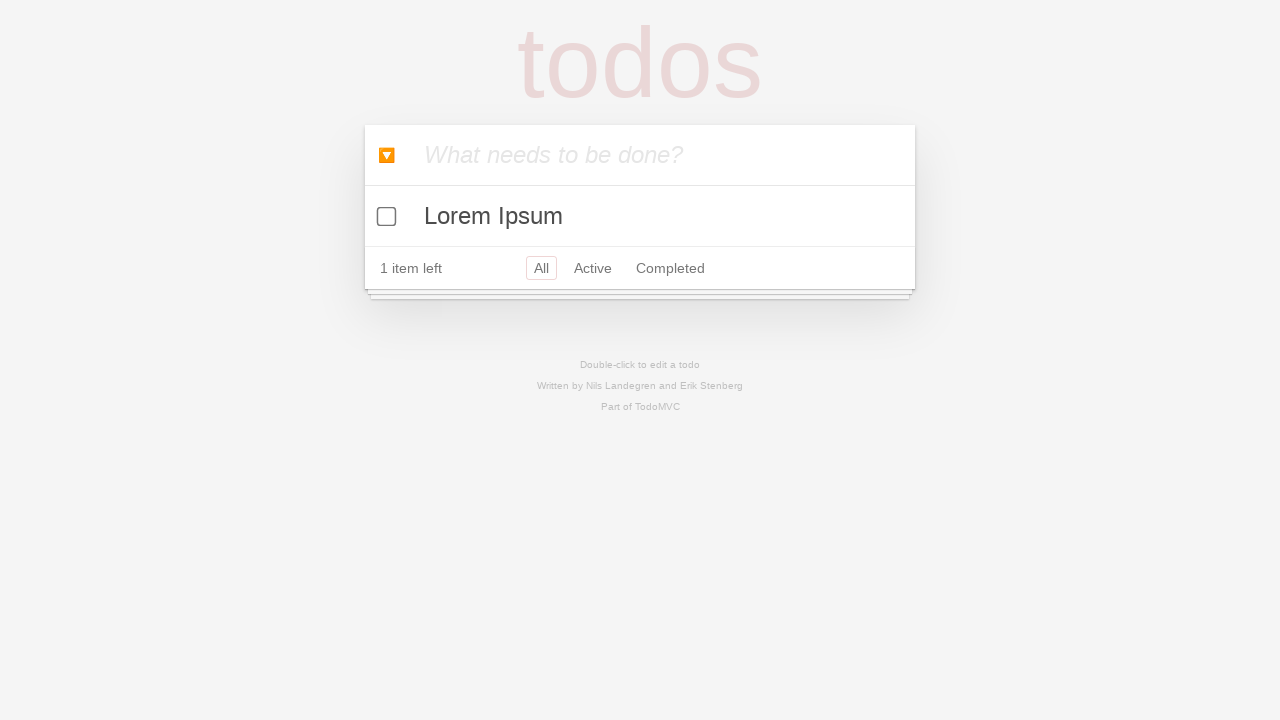

Clicked the active filter button at (593, 268) on #active + label
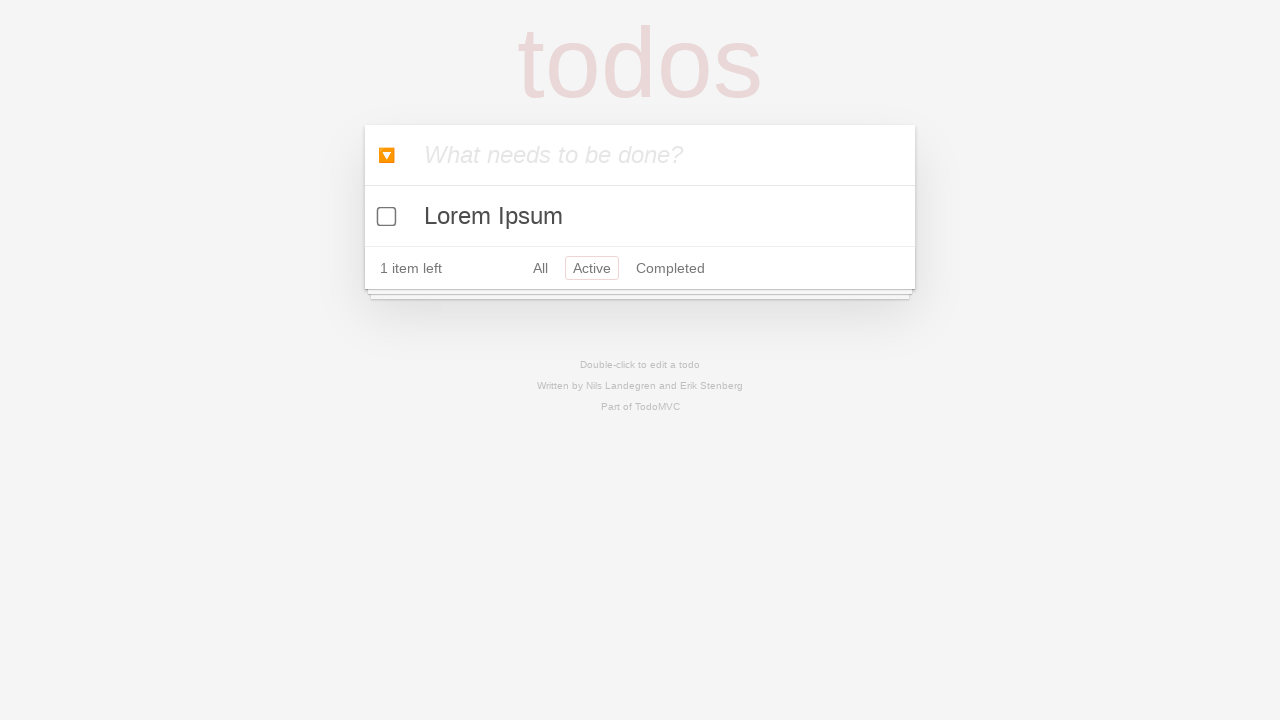

URL changed to include #active hash
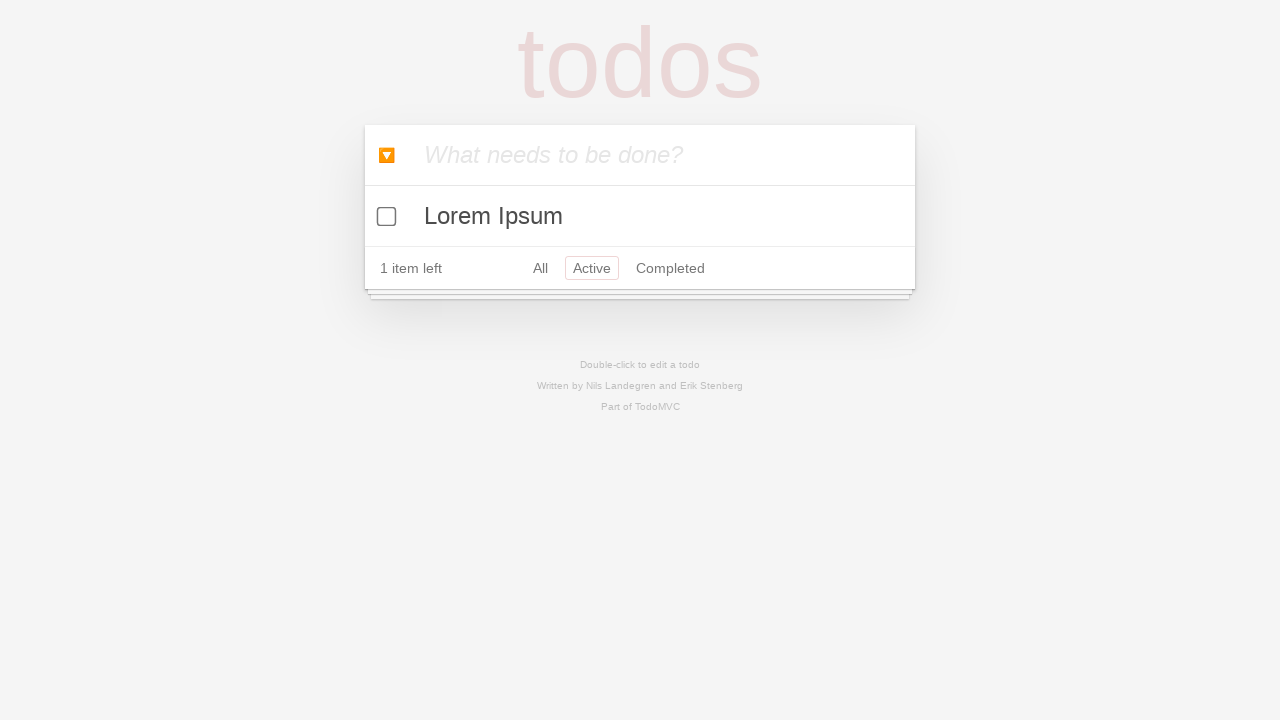

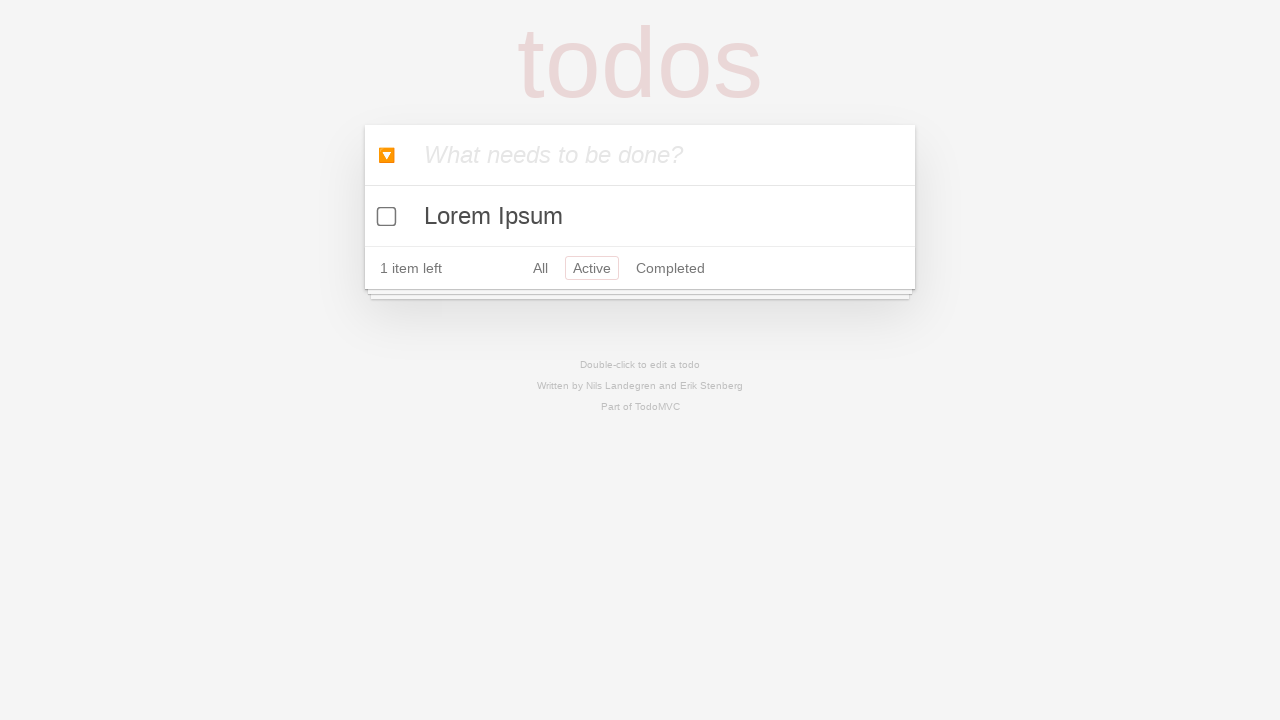